Fills in first name, last name, and address fields in a registration form

Starting URL: https://demo.automationtesting.in/Register.html

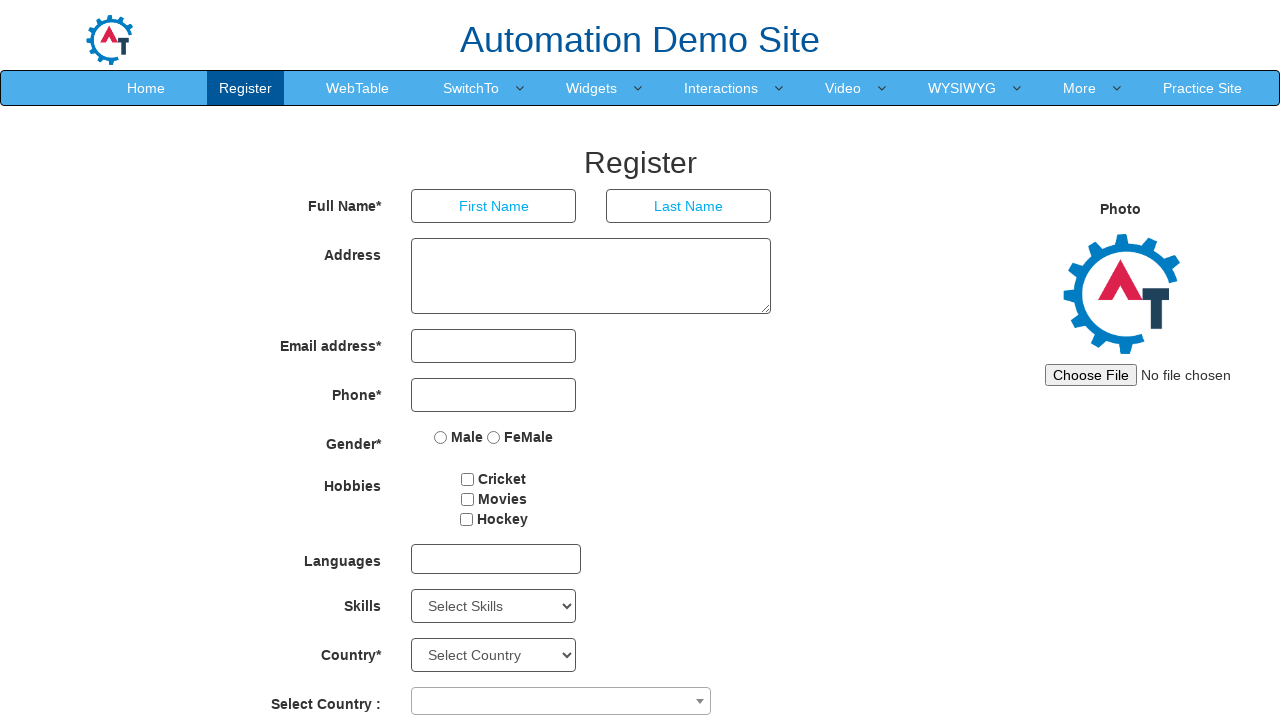

Cleared first name field on input[ng-model='FirstName']
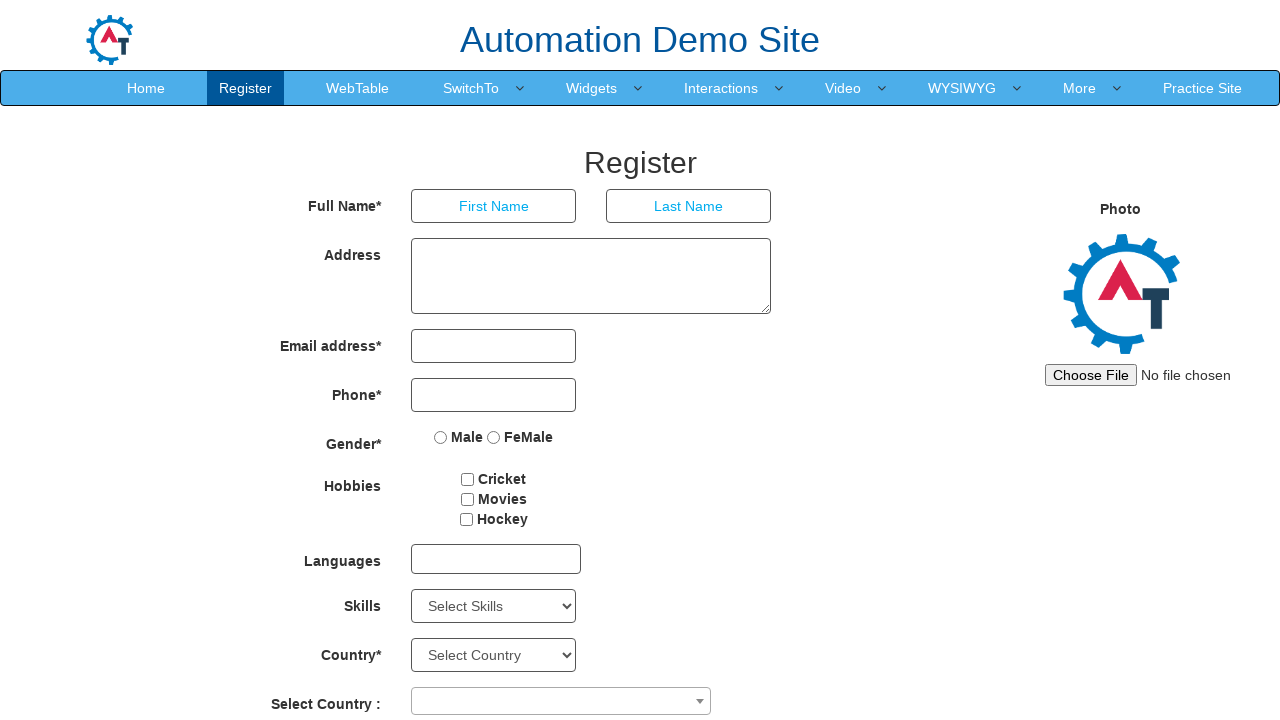

Filled first name field with 'Steve' on input[ng-model='FirstName']
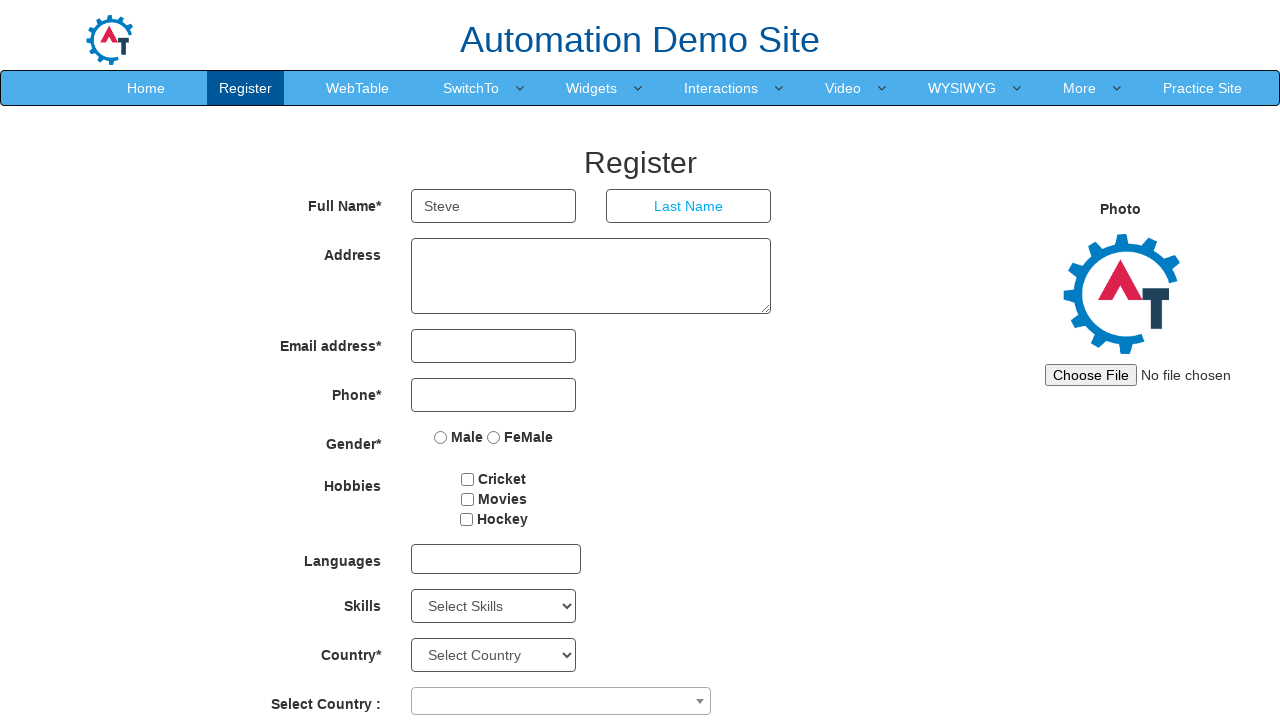

Cleared last name field on input[ng-model='LastName']
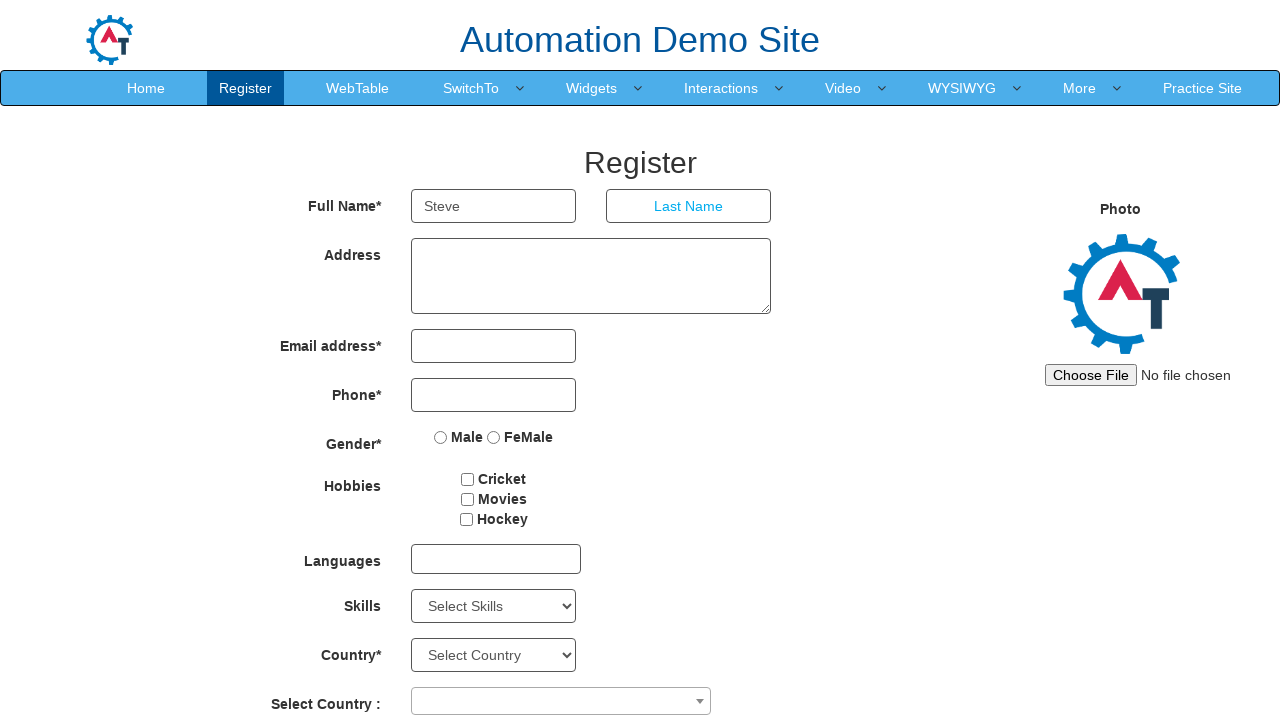

Filled last name field with 'Jones' on input[ng-model='LastName']
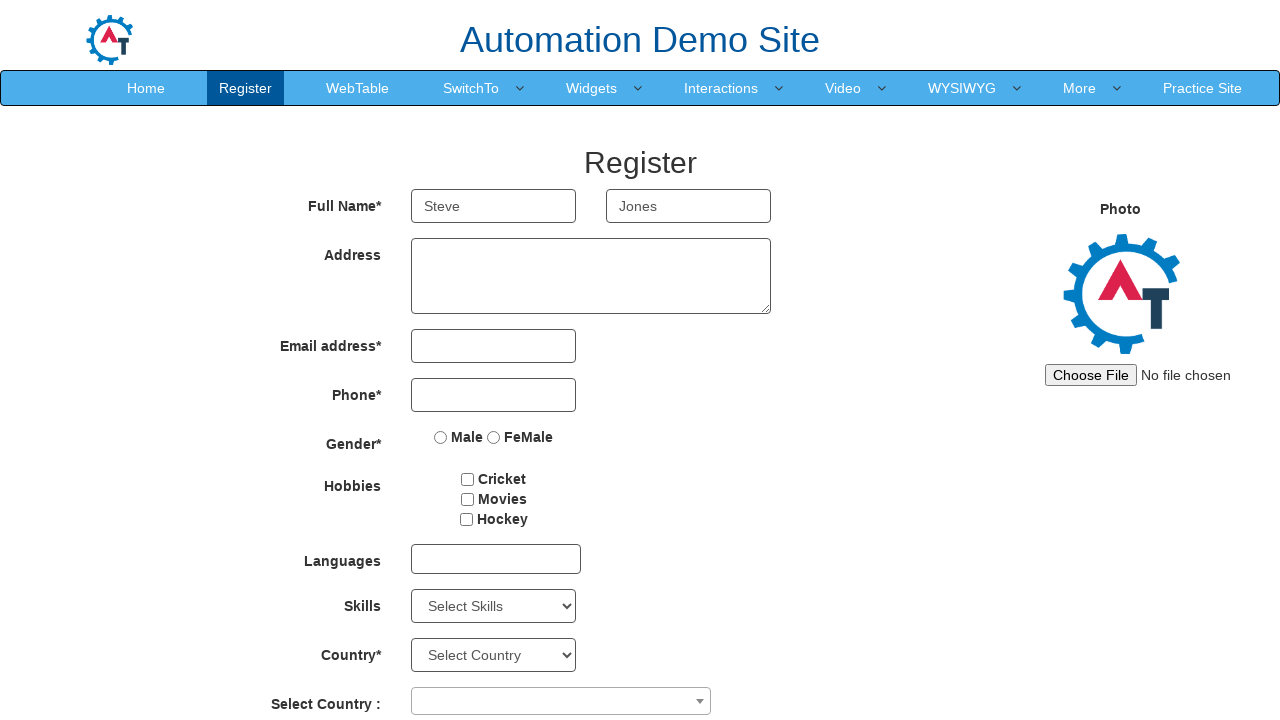

Cleared address field on textarea[ng-model='Adress']
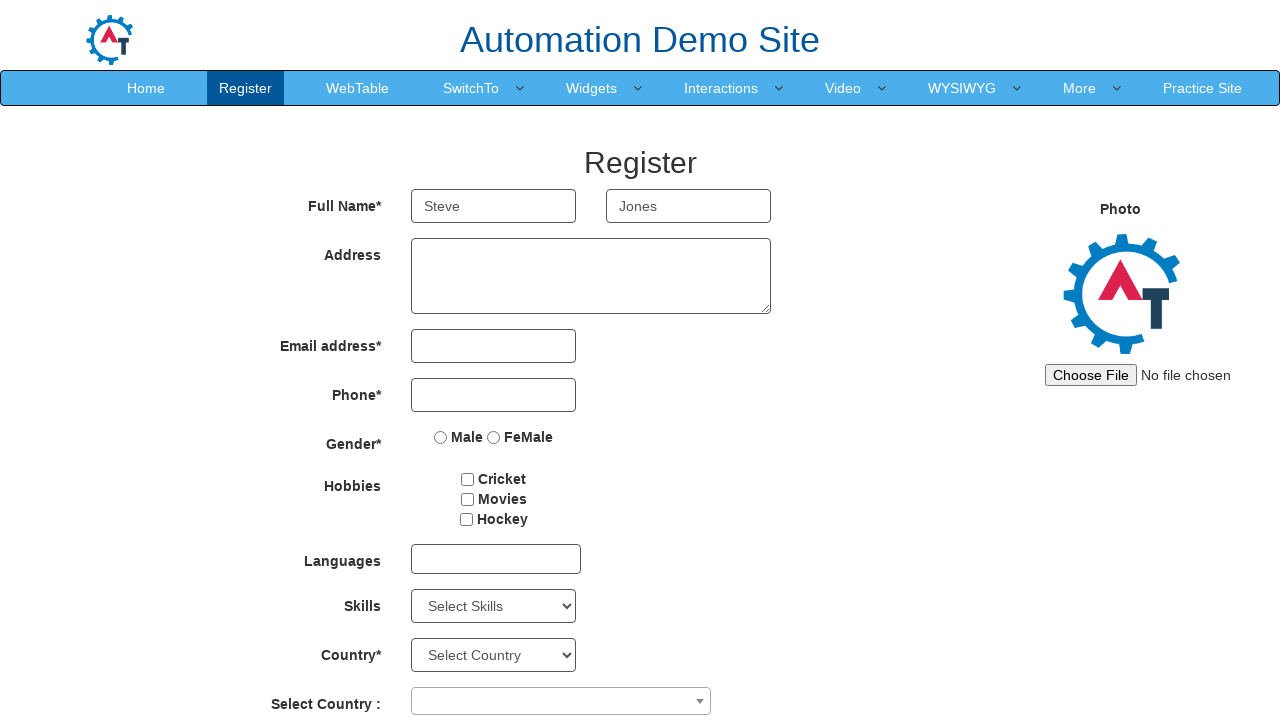

Filled address field with '123/B-1 Sample Test Address' on textarea[ng-model='Adress']
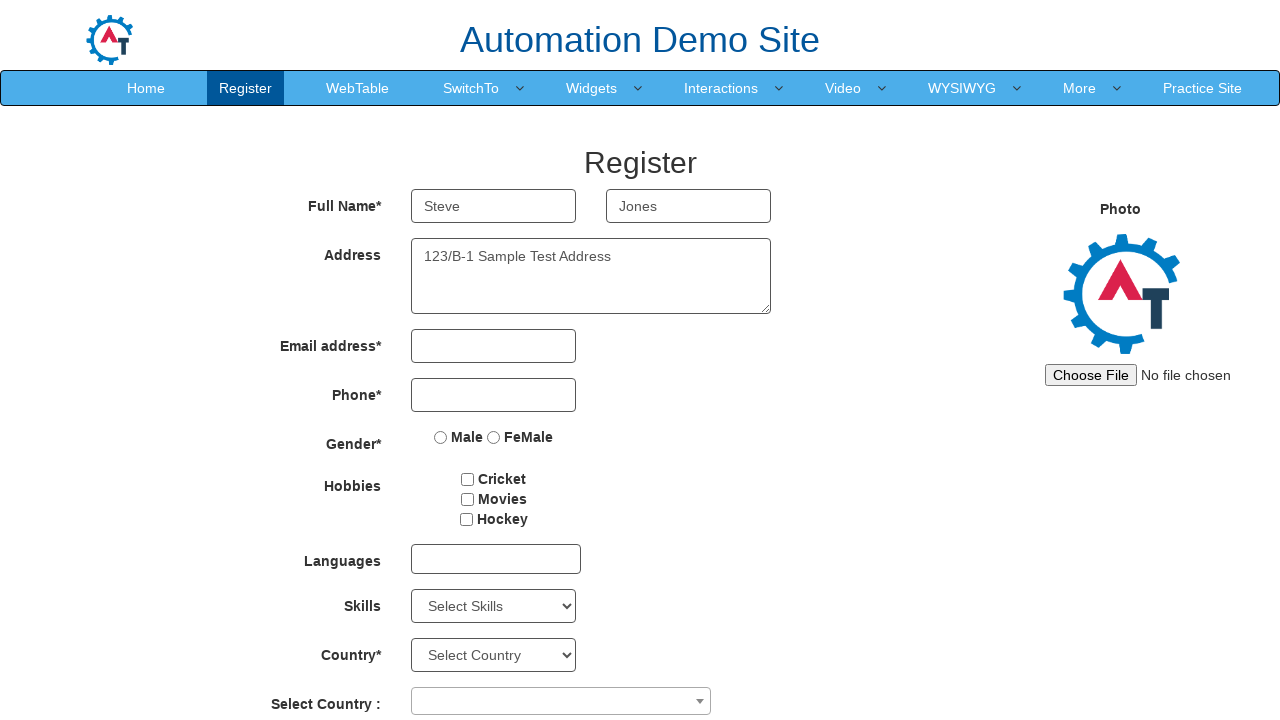

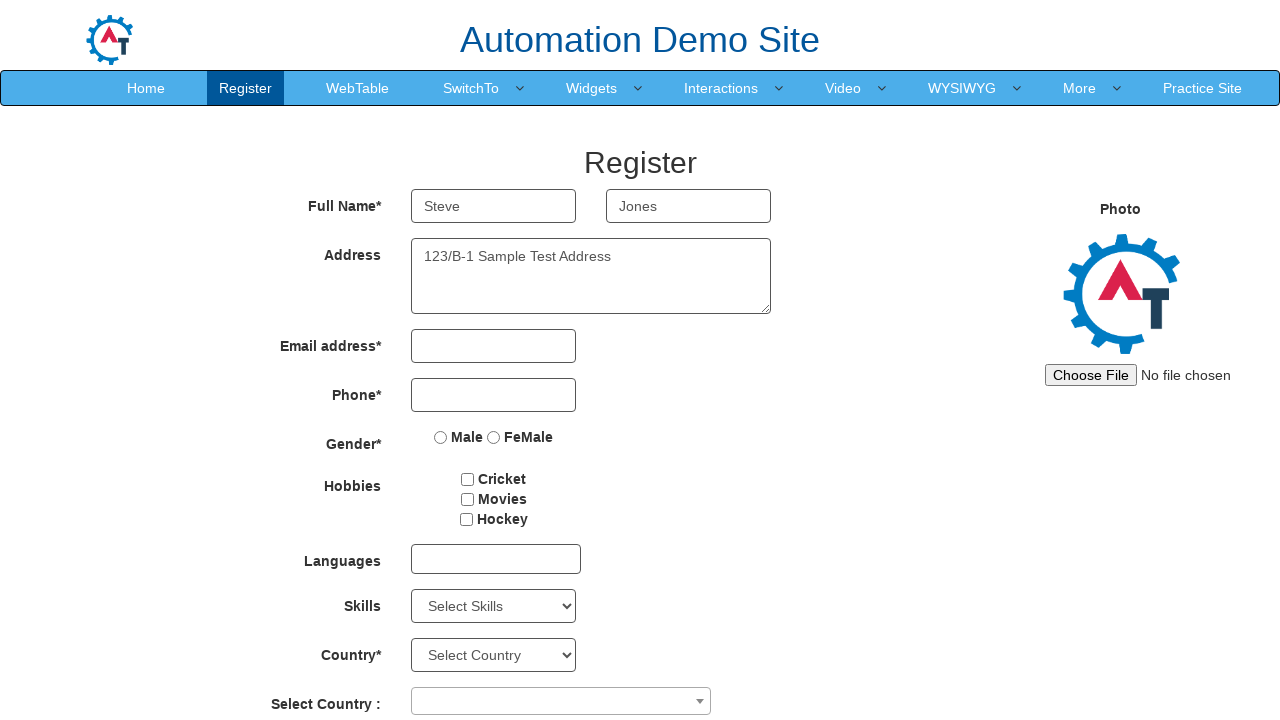